Tests iframe handling by switching between two iframes and clicking action buttons within each frame

Starting URL: https://v1.training-support.net/selenium/iframes

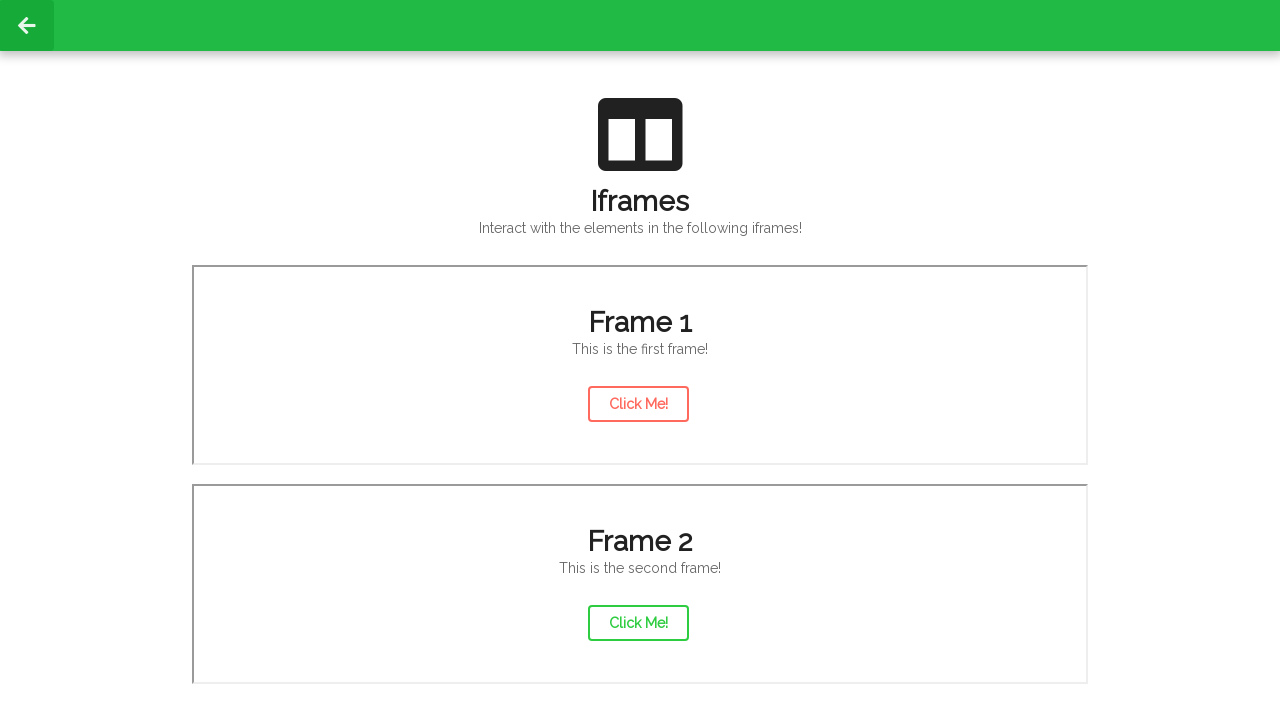

Located first iframe by src attribute
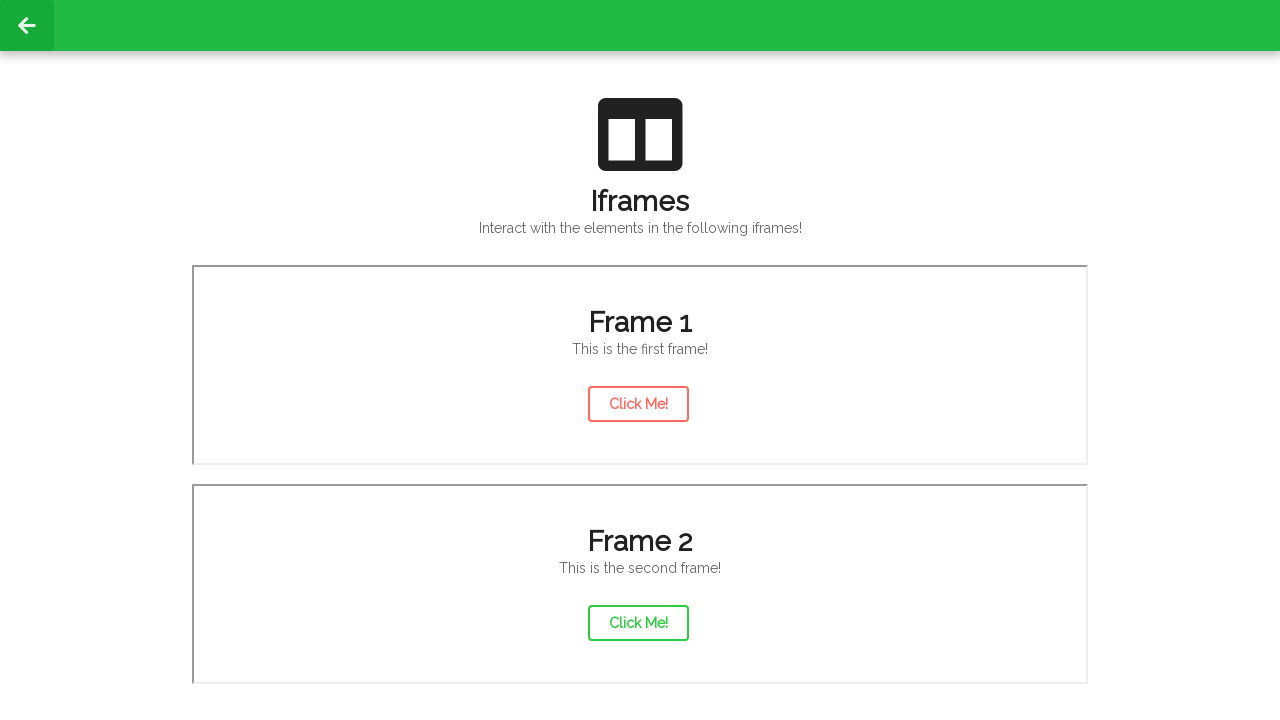

Clicked action button within first iframe at (638, 404) on iframe[src='/selenium/frame1'] >> internal:control=enter-frame >> #actionButton
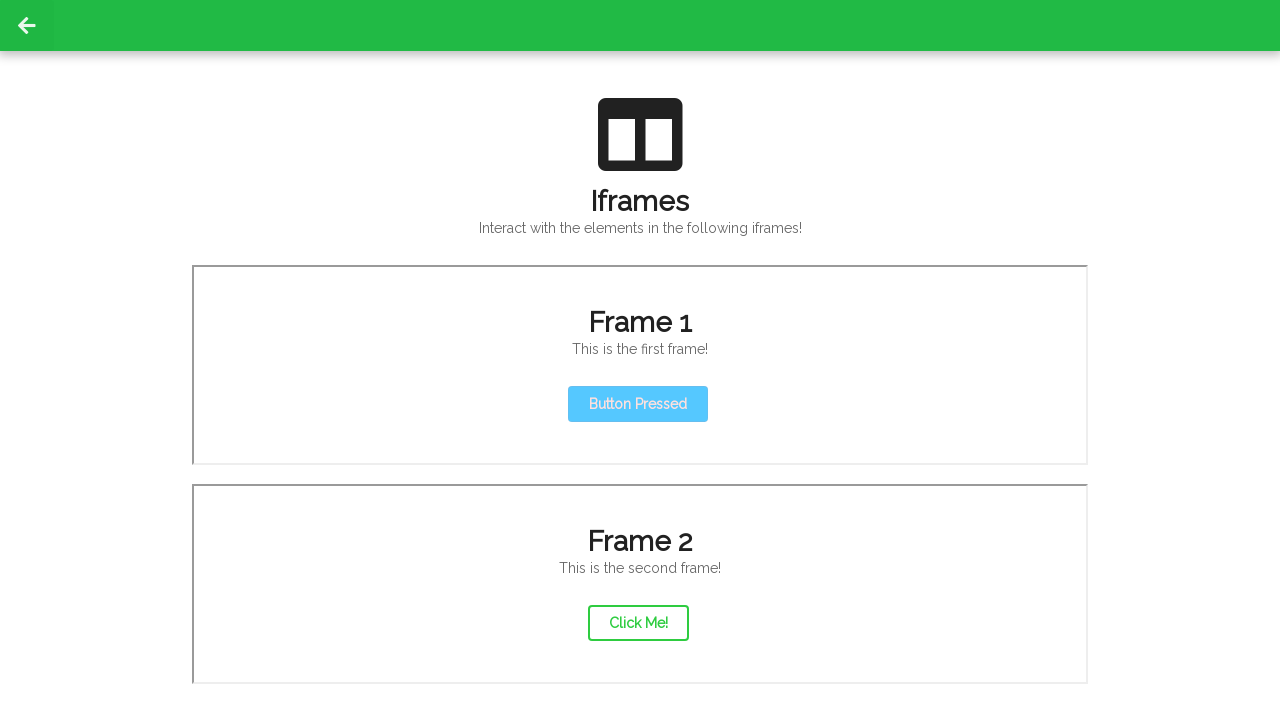

Retrieved all frames from page
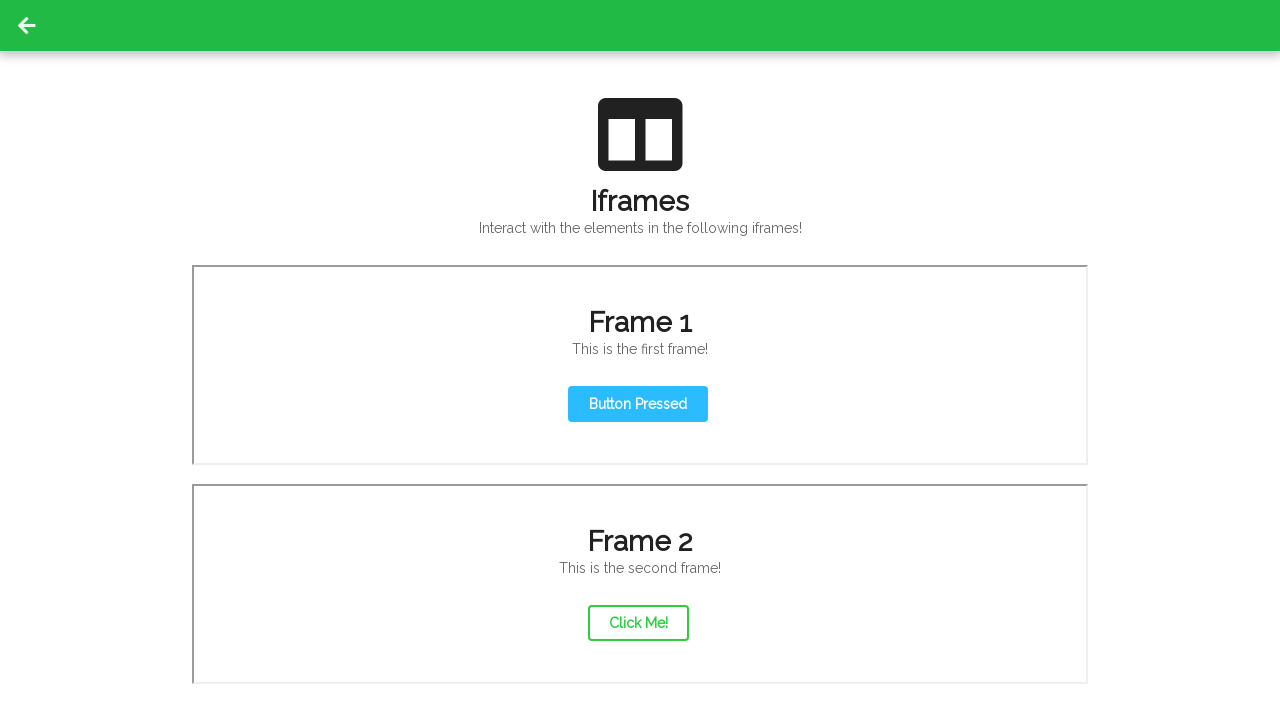

Located second iframe by index
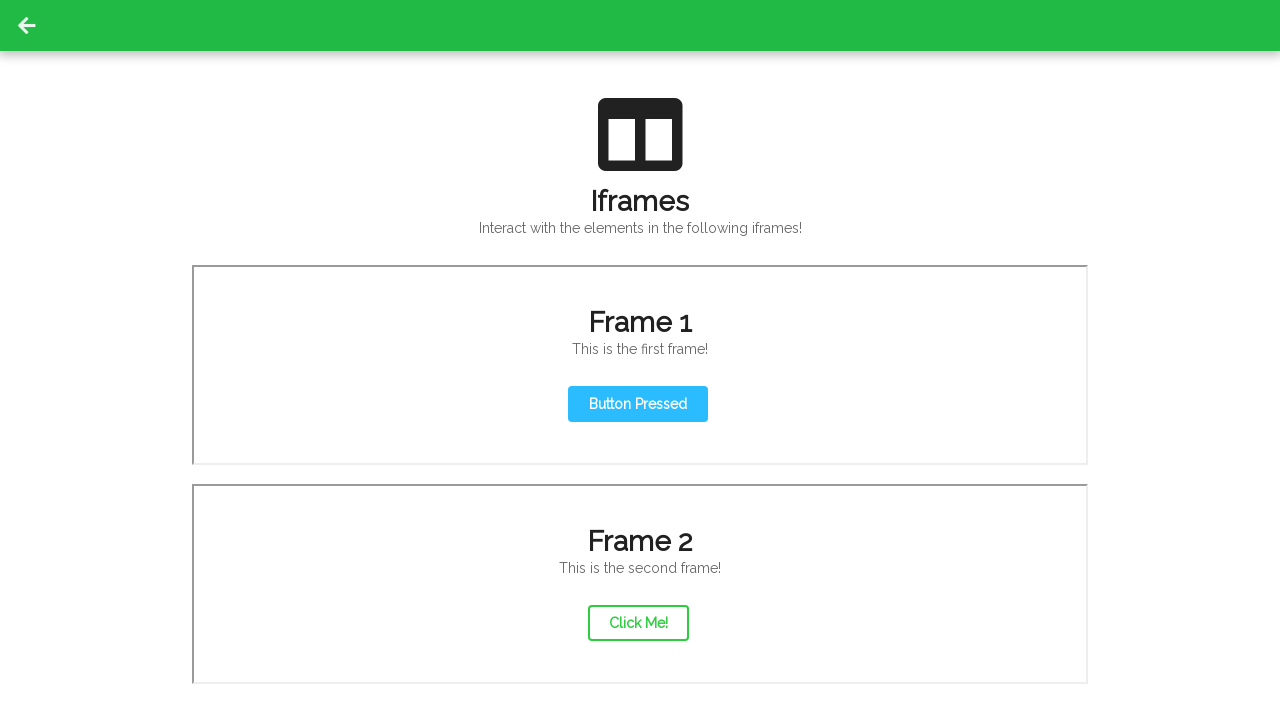

Clicked action button within second iframe at (638, 623) on iframe >> nth=1 >> internal:control=enter-frame >> #actionButton
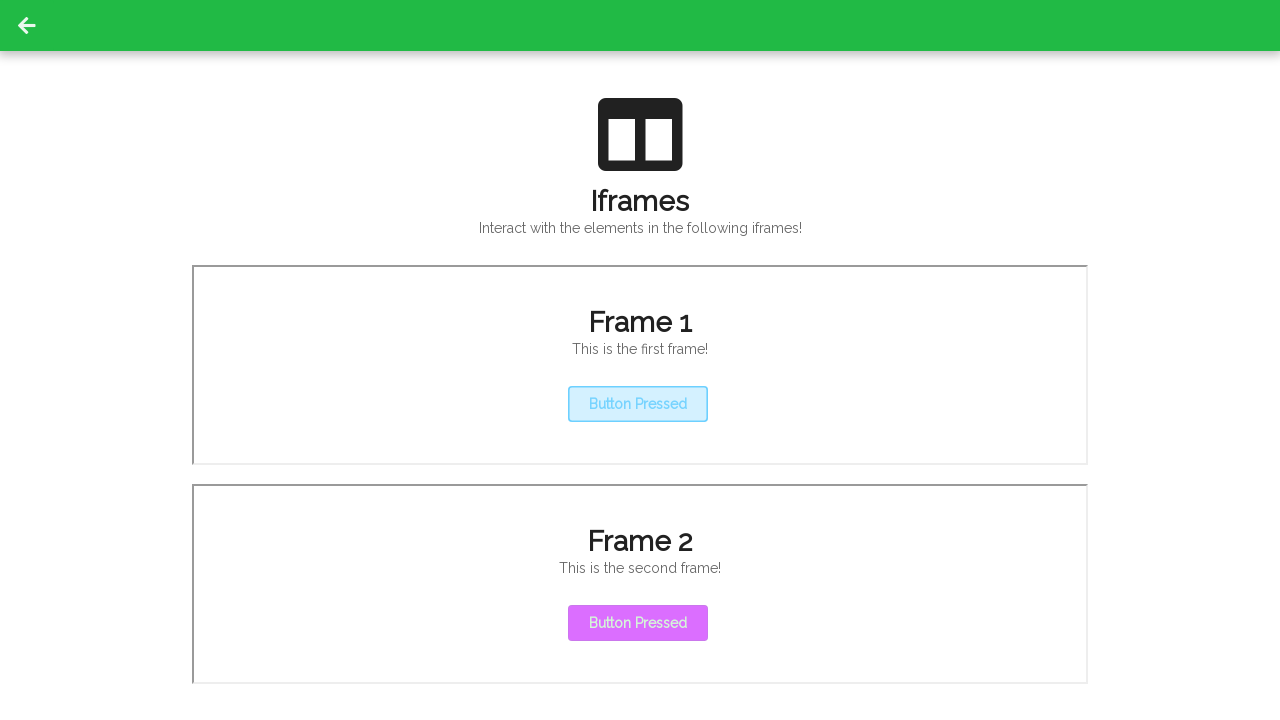

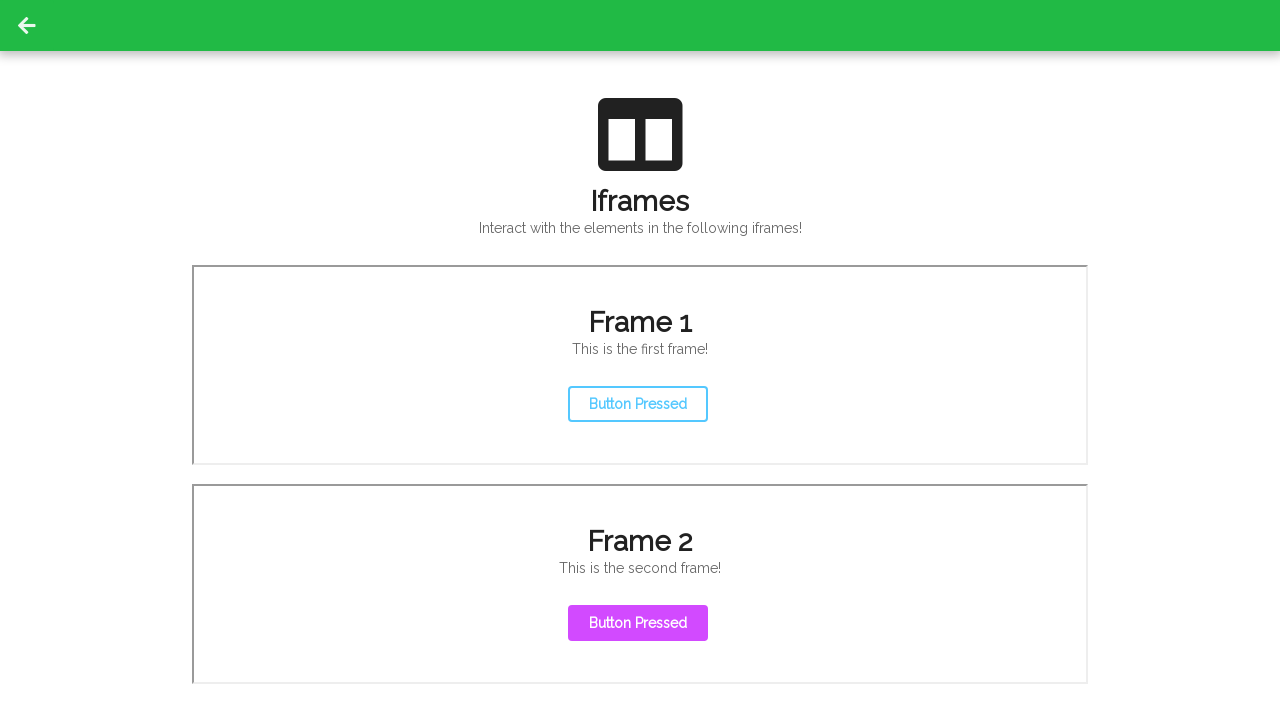